Navigates to the Mãe de Deus website homepage and verifies it loads

Starting URL: https://www.maededeus.com.br

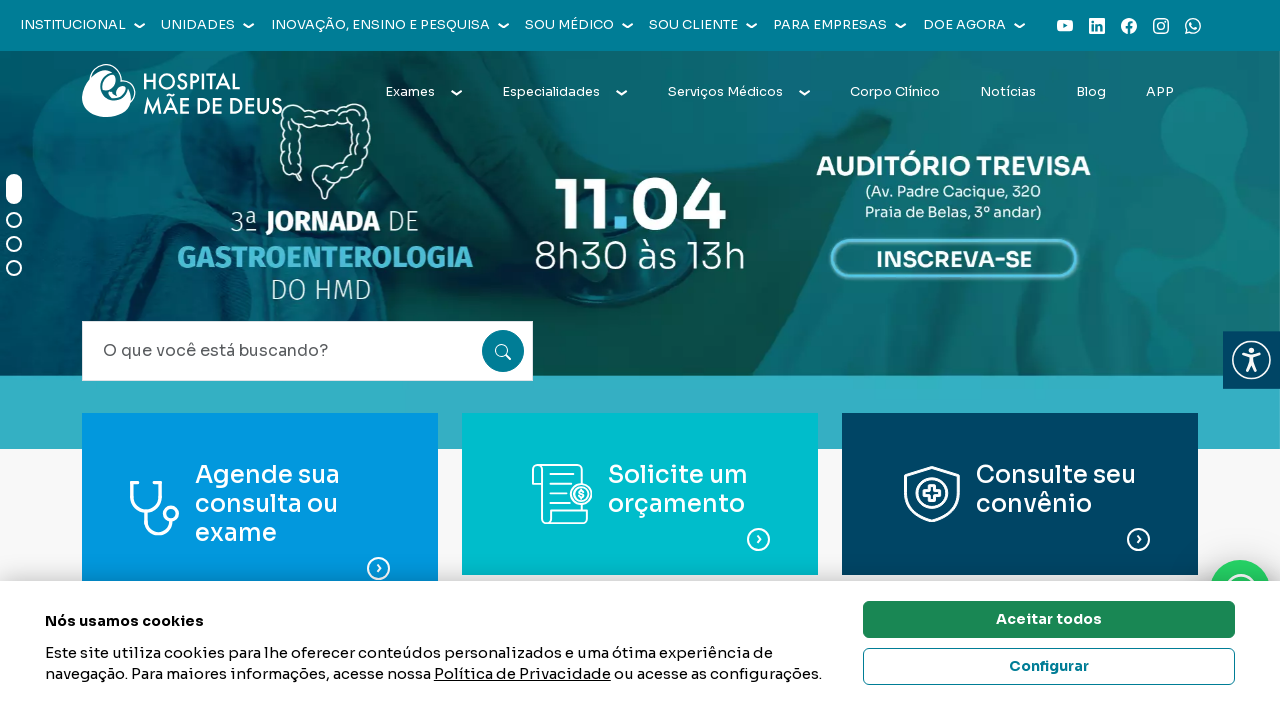

Navigated to Mãe de Deus website homepage
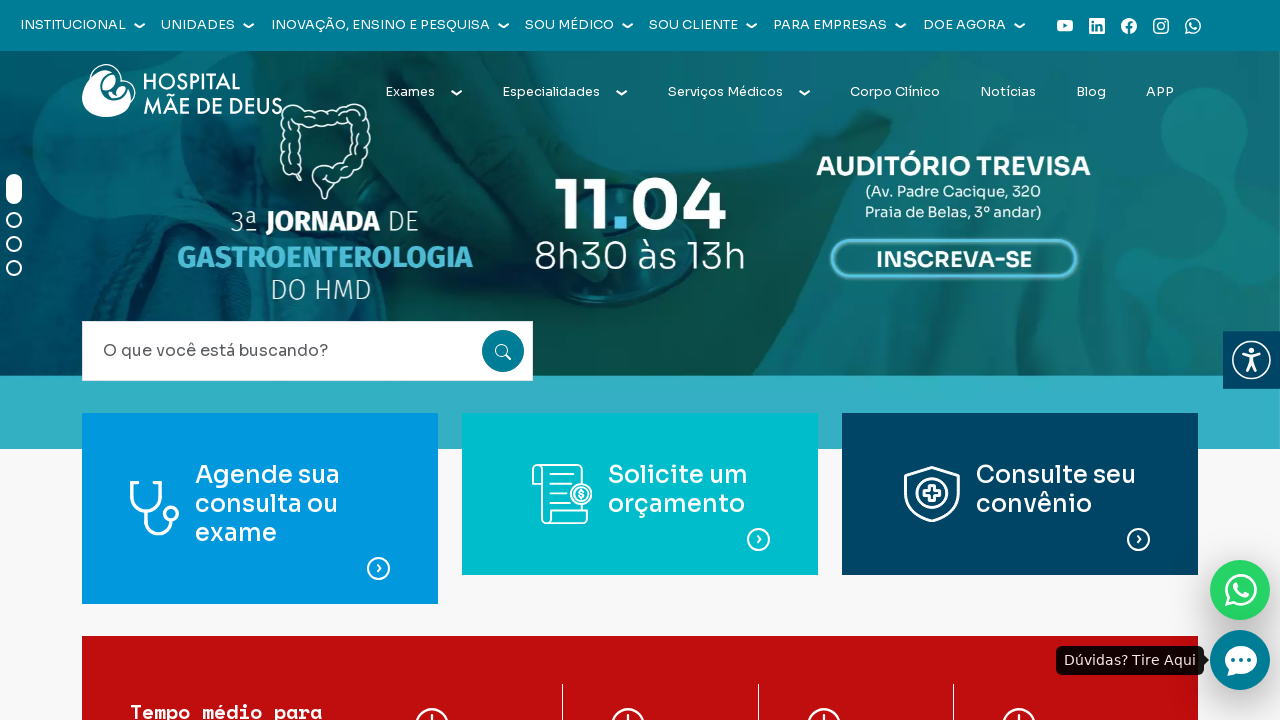

Page DOM content loaded successfully
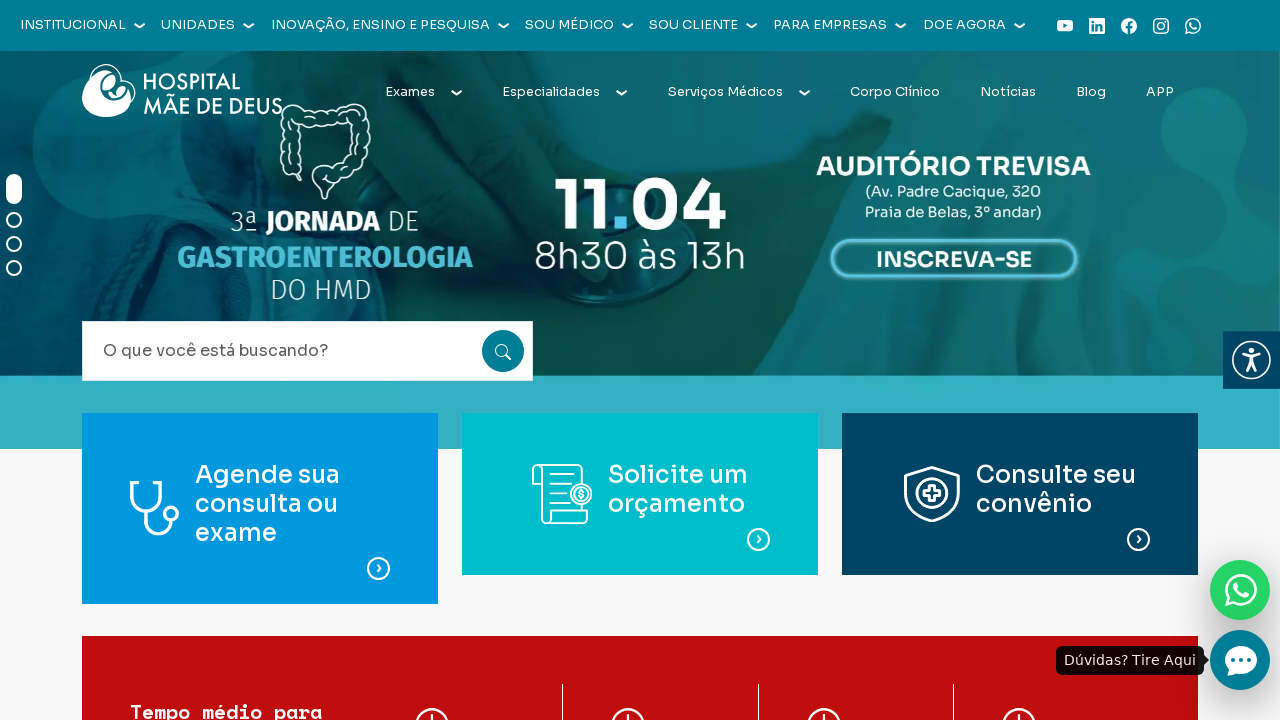

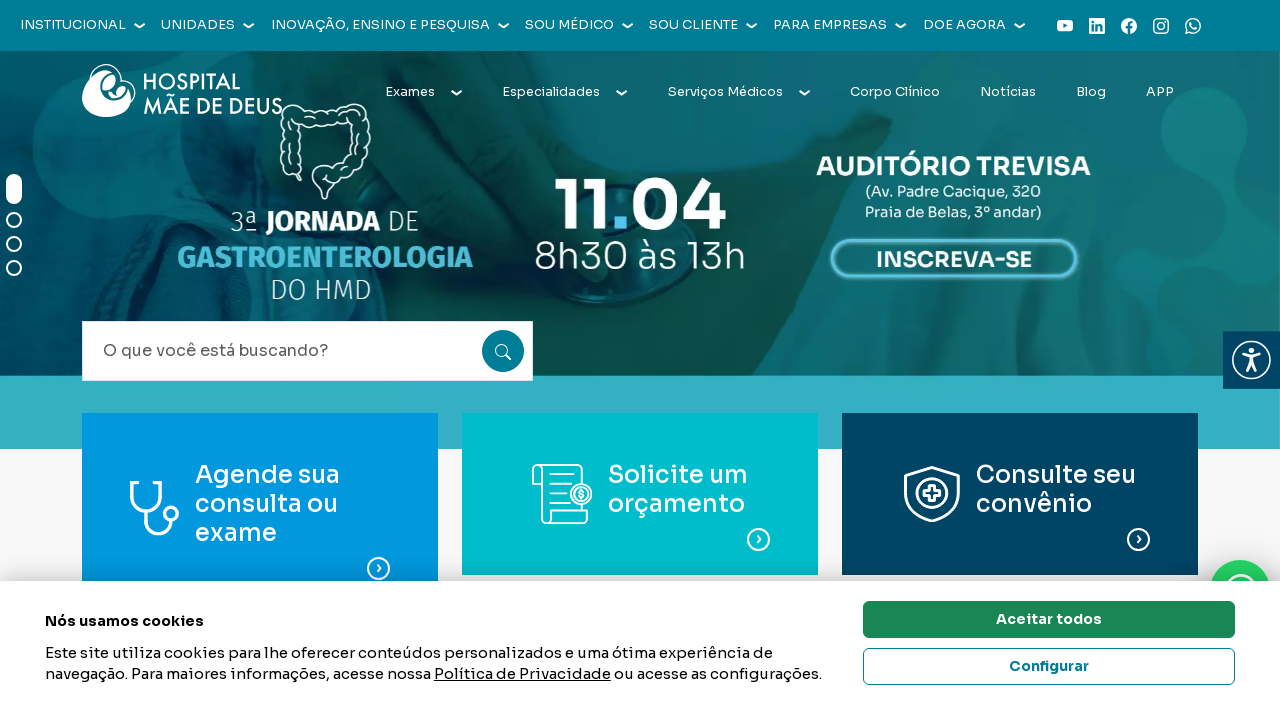